Tests login form validation by entering only a username and verifying that an error message about missing password is displayed.

Starting URL: https://demo.applitools.com/hackathon.html

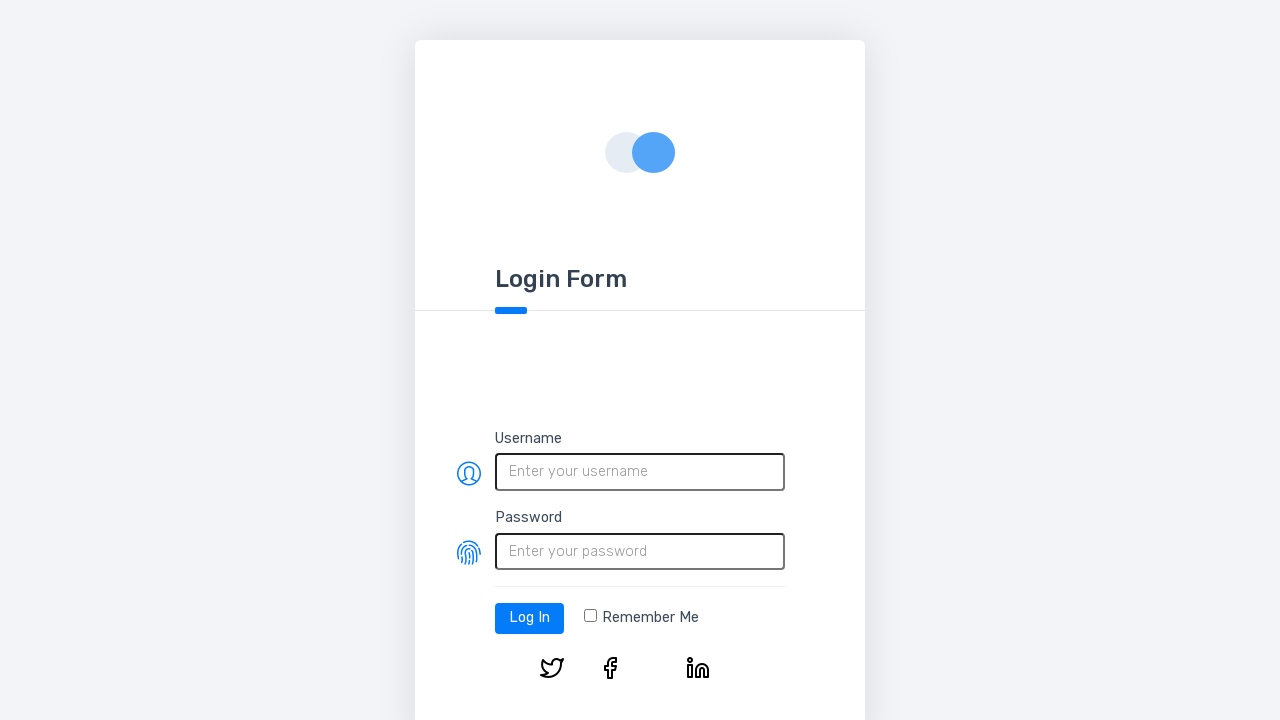

Filled username field with 'ada' on #username
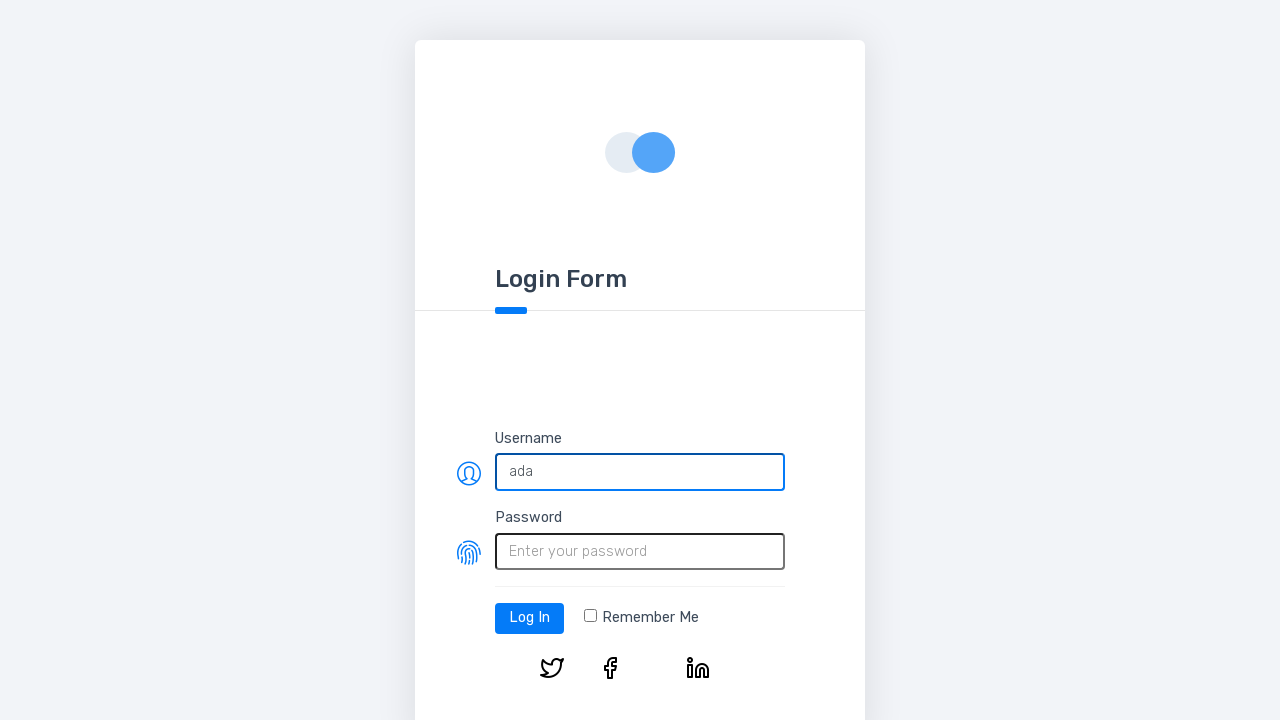

Clicked login button at (530, 618) on #log-in
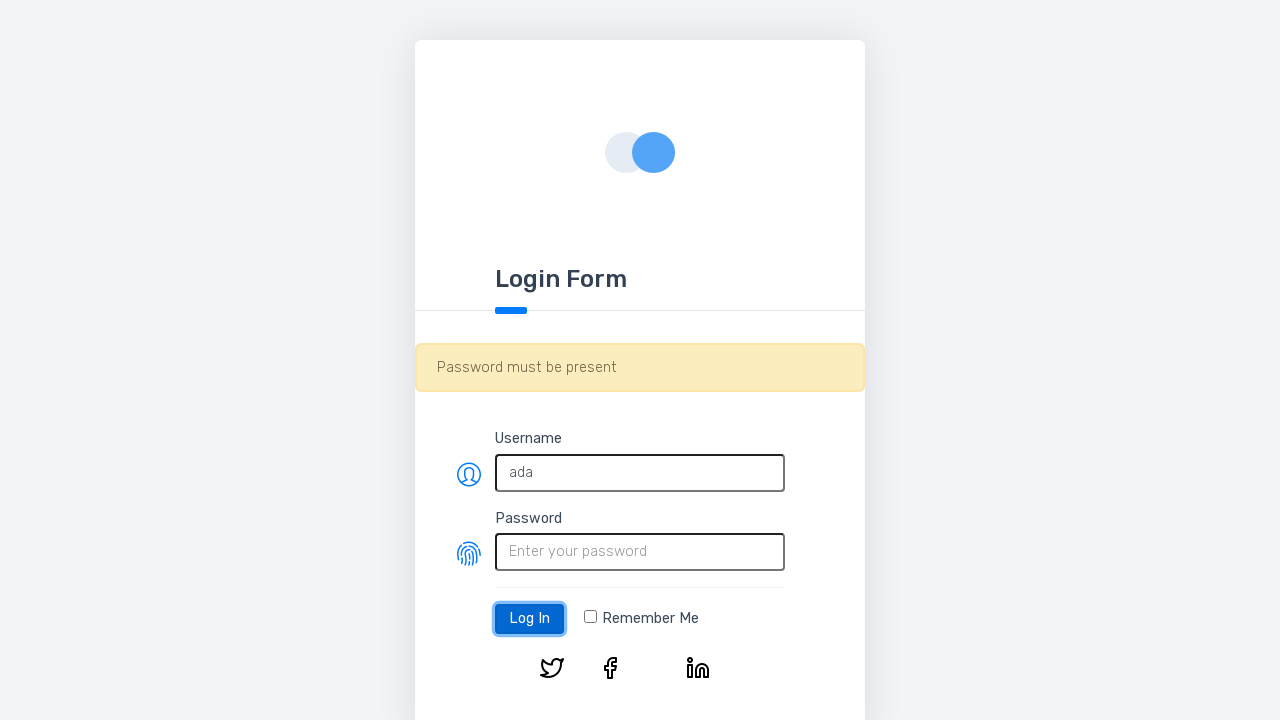

Error message about missing password appeared
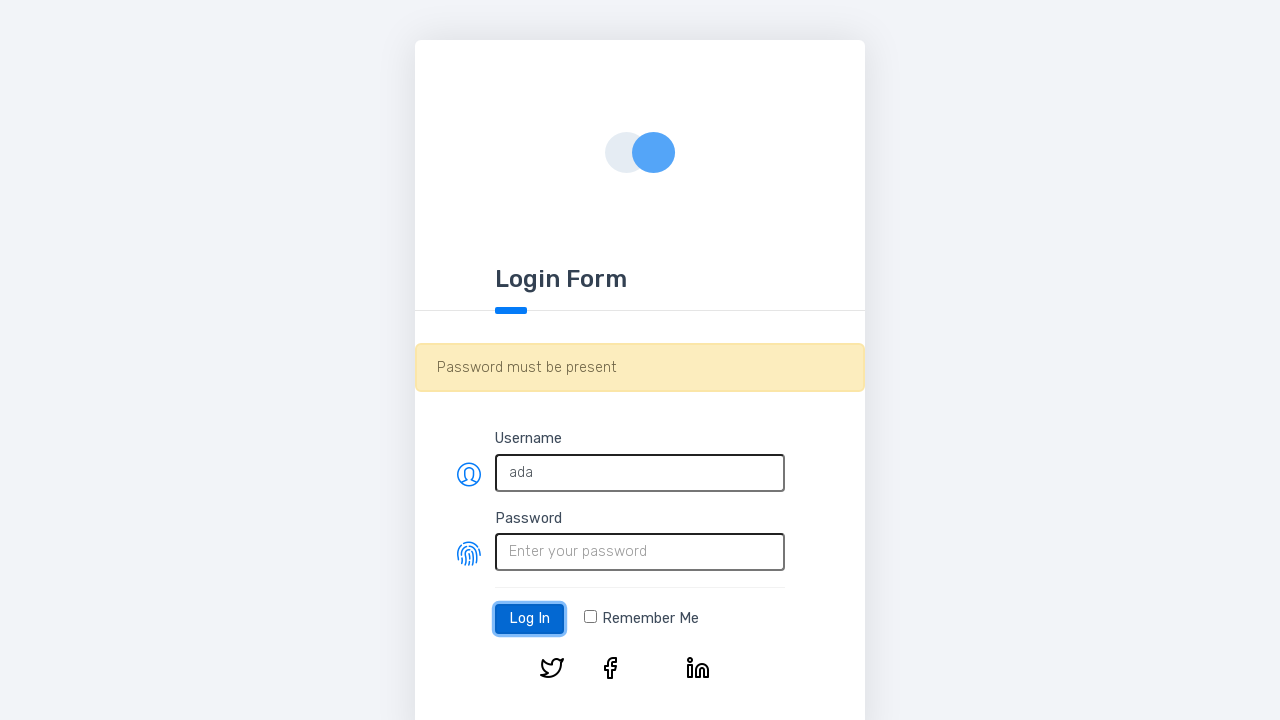

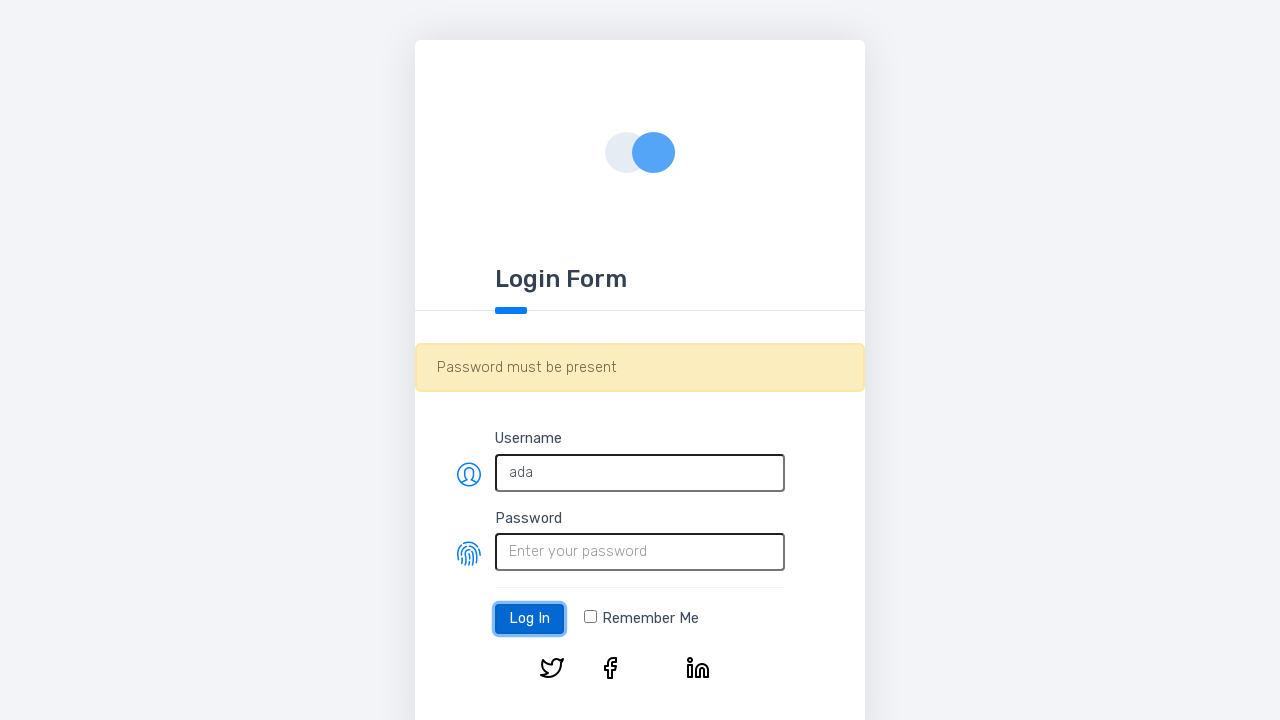